Tests handling of stale element exceptions by filling a form field, refreshing the page, and re-filling the field after re-locating the element

Starting URL: https://app.reflect.run/registration

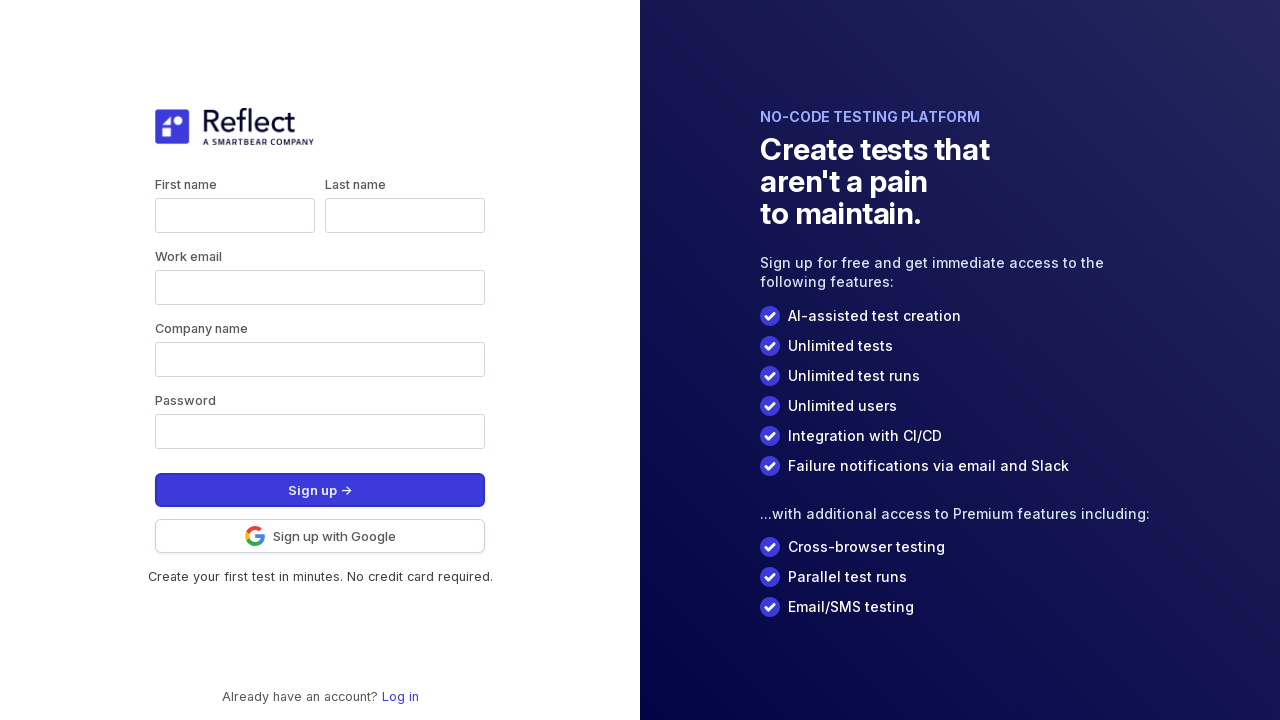

Filled first name field with 'Ramesh' on //div[@class='flex-col-normal-normal mr-0-5 mb-2']//input[@type='text']
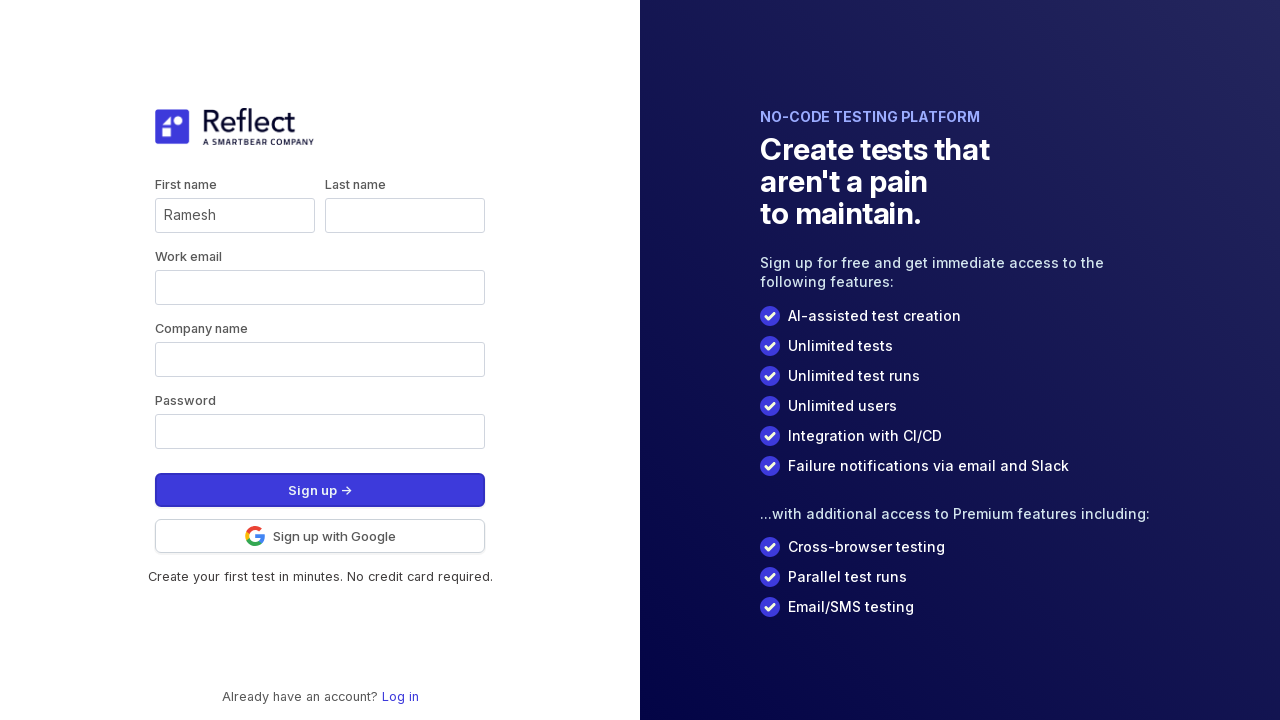

Refreshed the page to trigger stale element
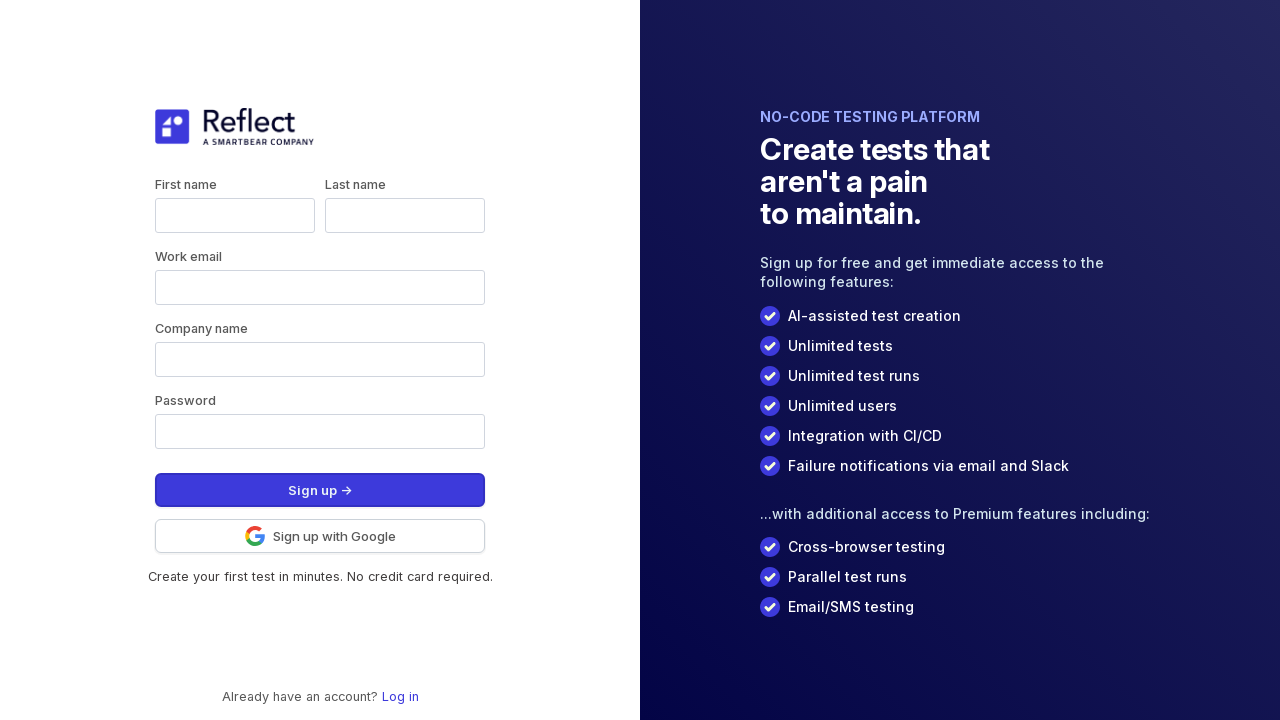

Re-located and filled first name field with 'Tom' after page refresh on //div[@class='flex-col-normal-normal mr-0-5 mb-2']//input[@type='text']
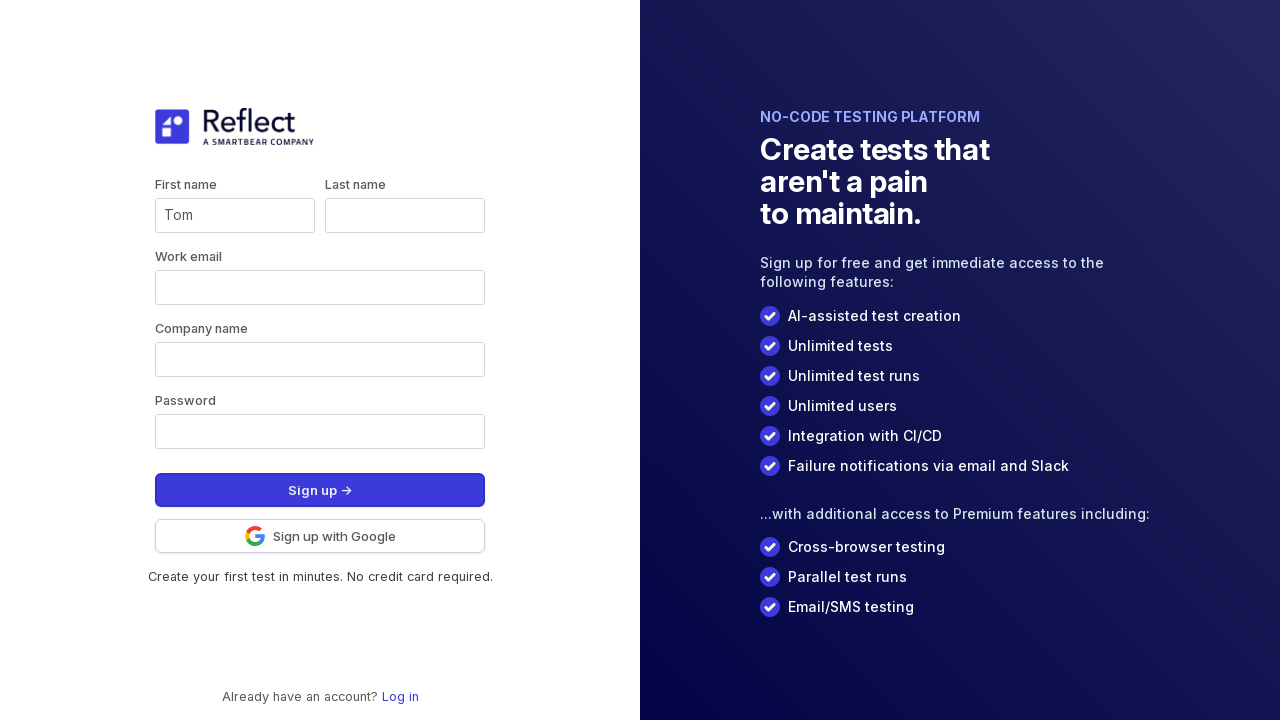

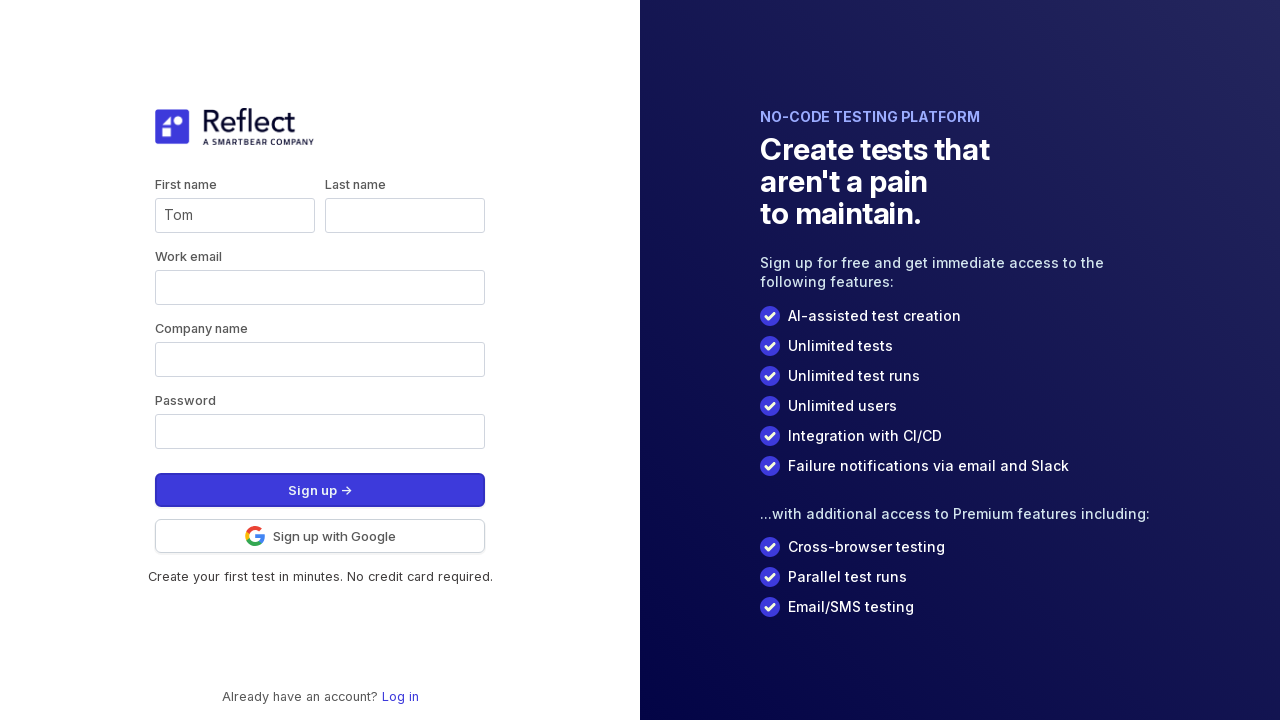